Tests file upload functionality by selecting a file using the file input element on the upload page

Starting URL: https://the-internet.herokuapp.com/upload

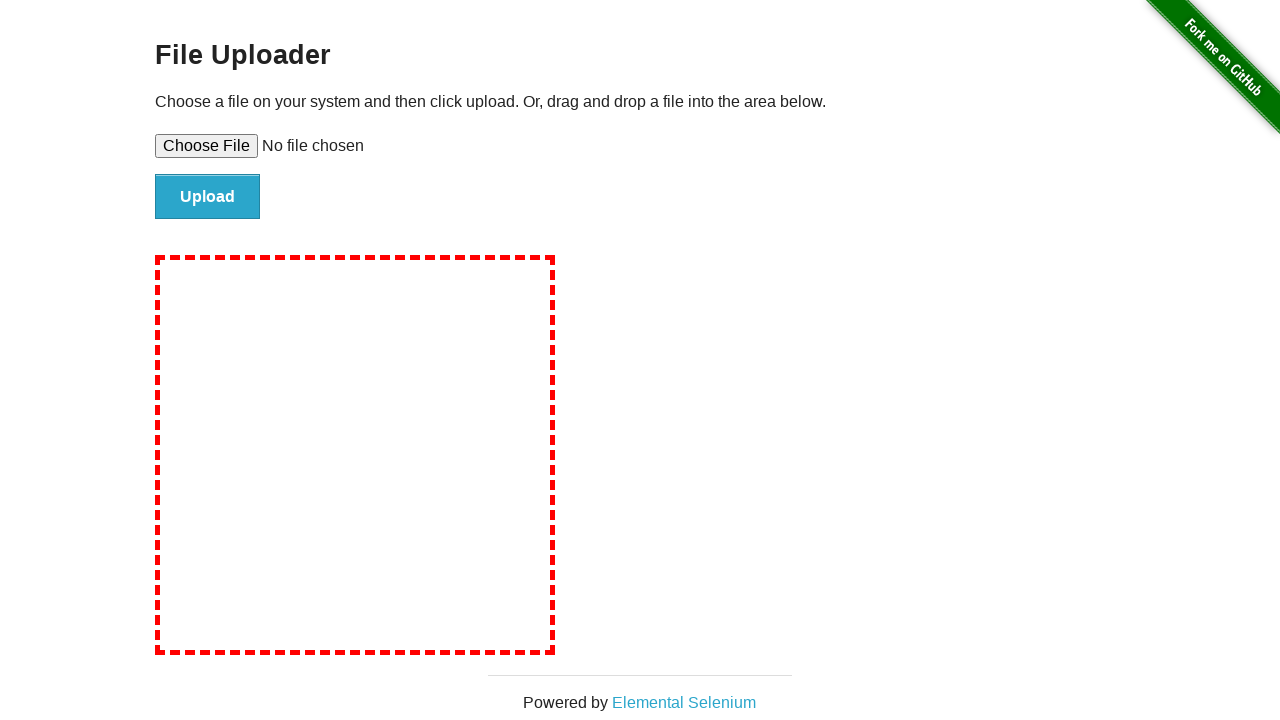

Created temporary test file for upload
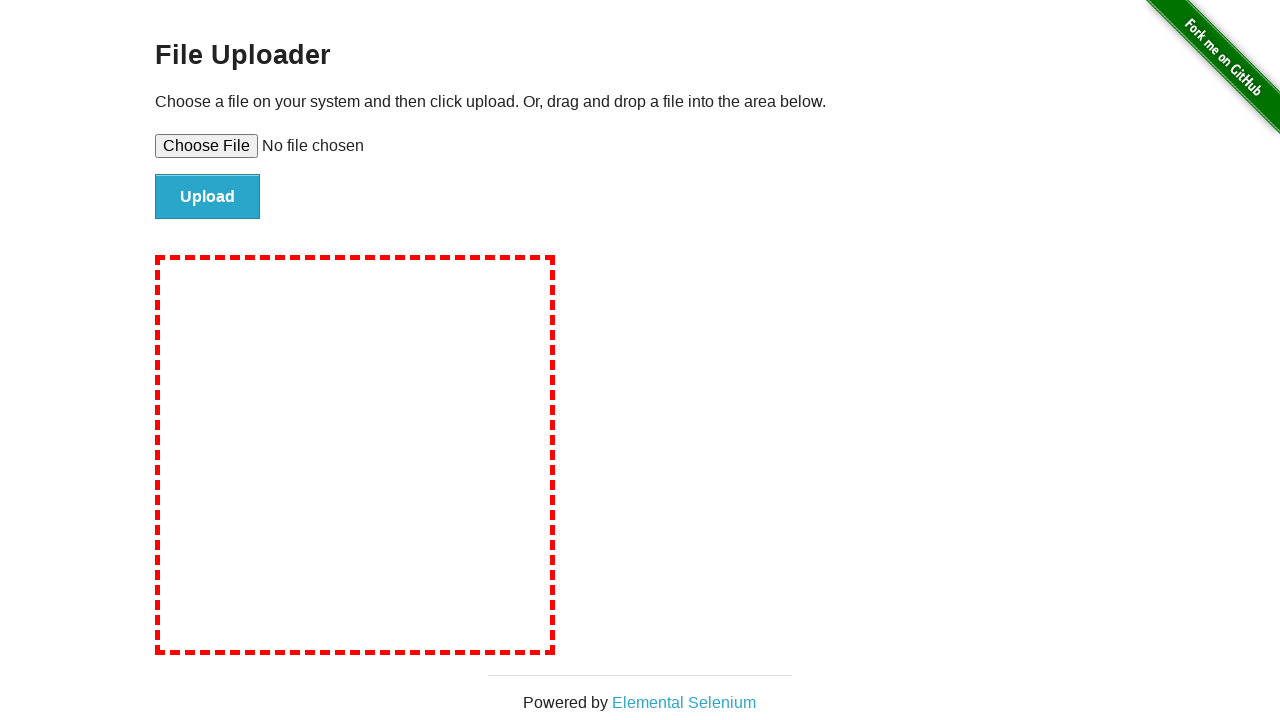

Selected test file using file input element
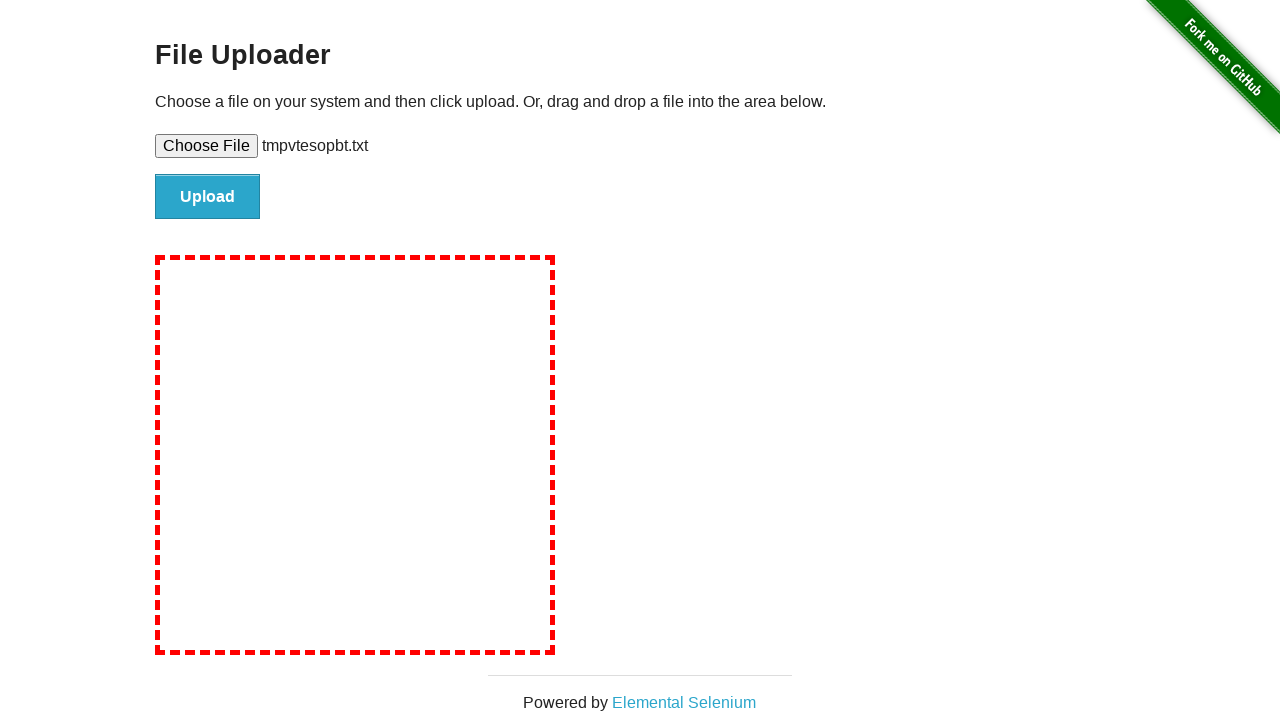

Clicked upload button to submit file at (208, 197) on #file-submit
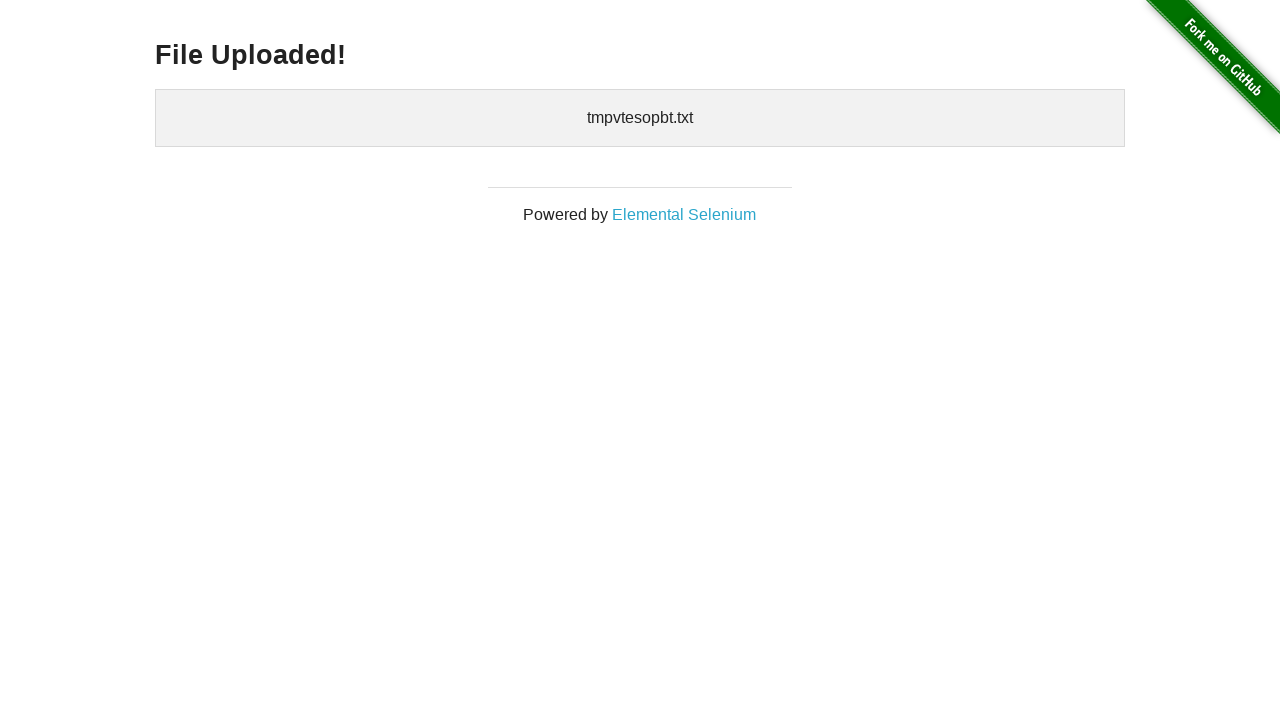

Upload confirmation appeared
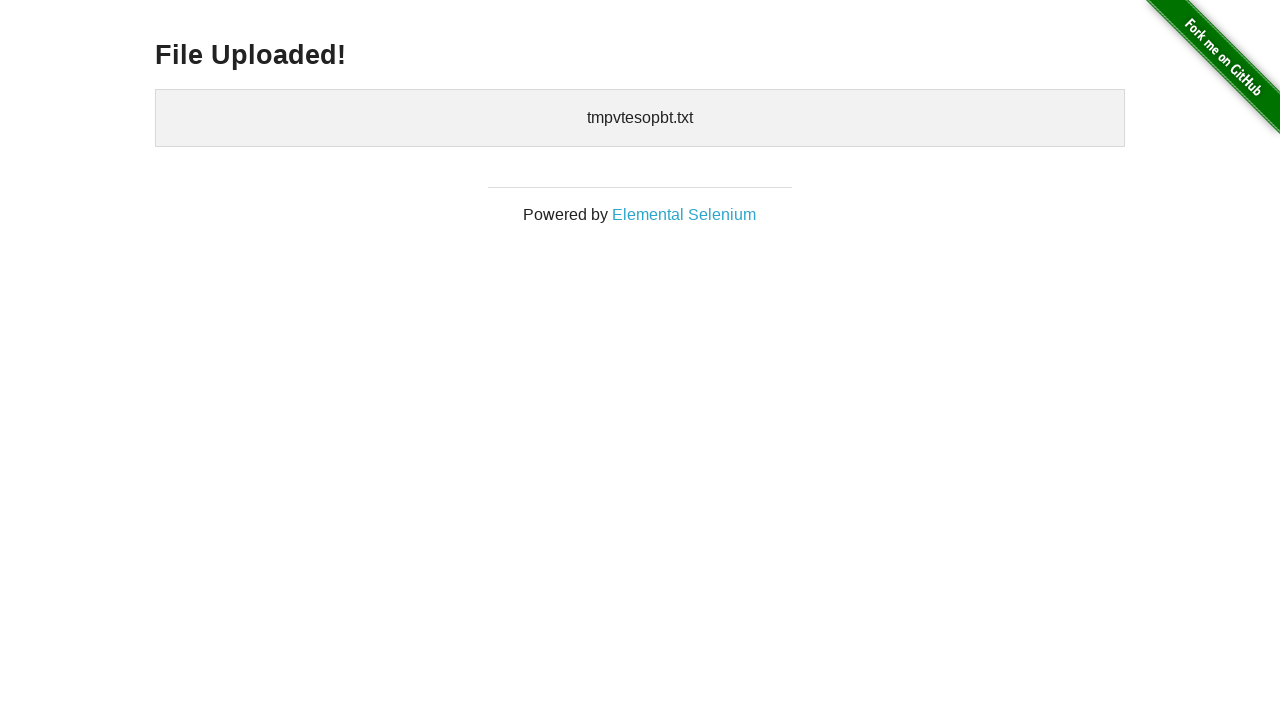

Cleaned up temporary test file
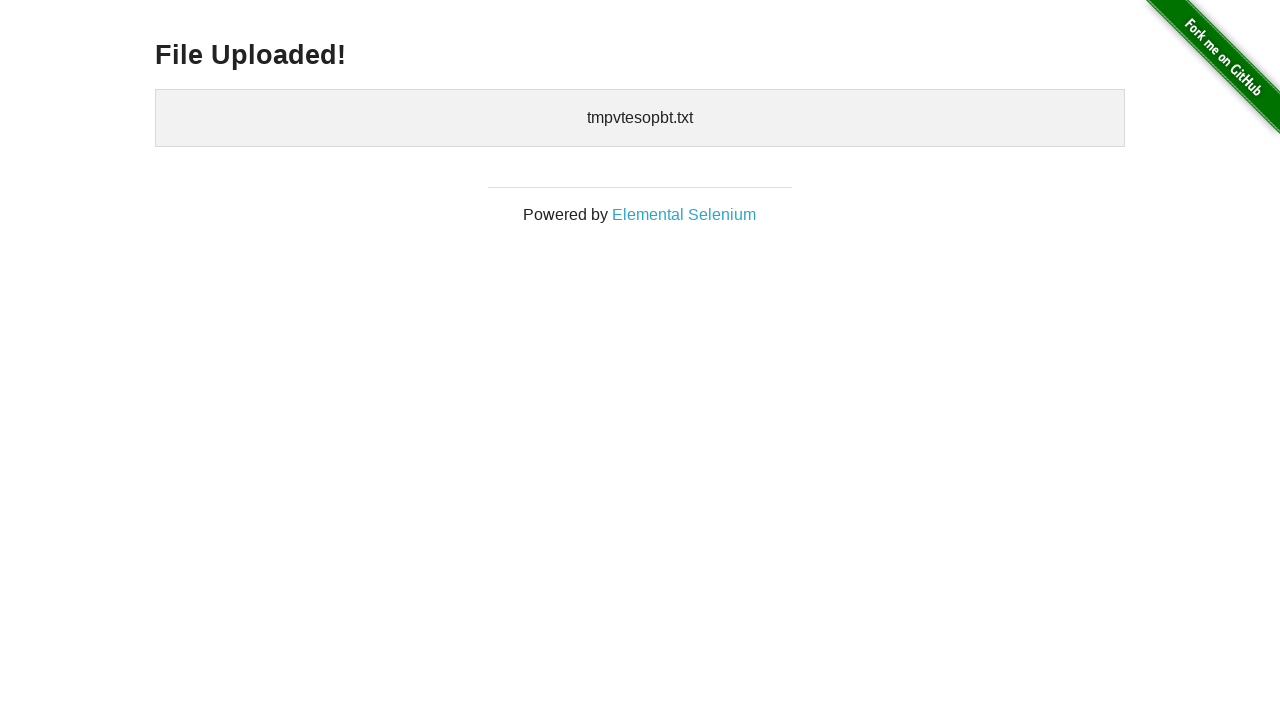

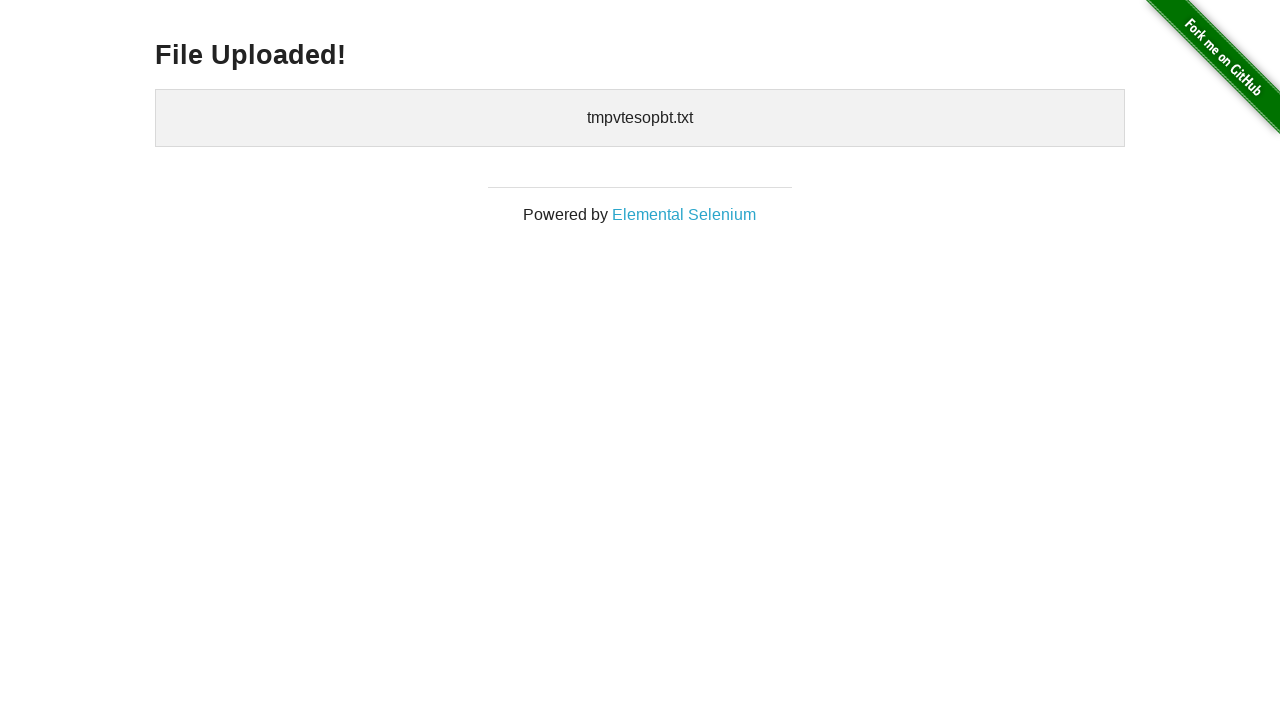